Tests that clicking Clear completed removes completed items from the list

Starting URL: https://demo.playwright.dev/todomvc

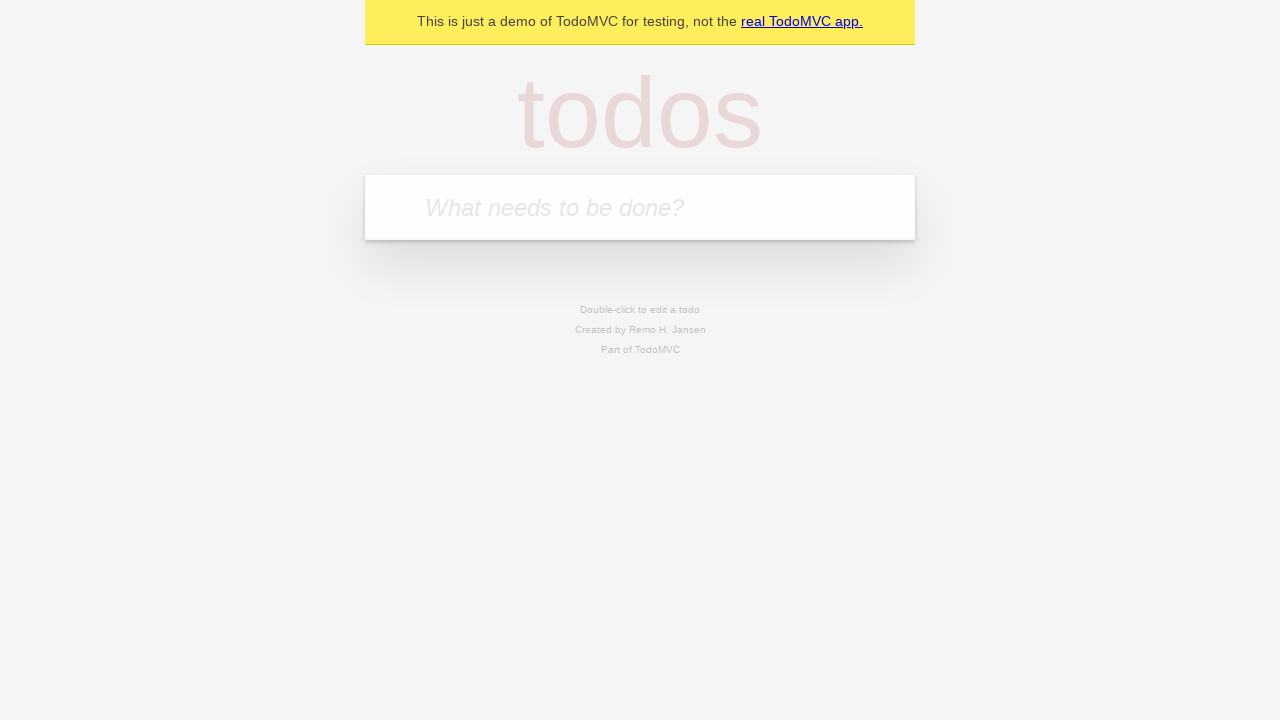

Filled todo input with 'buy some cheese' on internal:attr=[placeholder="What needs to be done?"i]
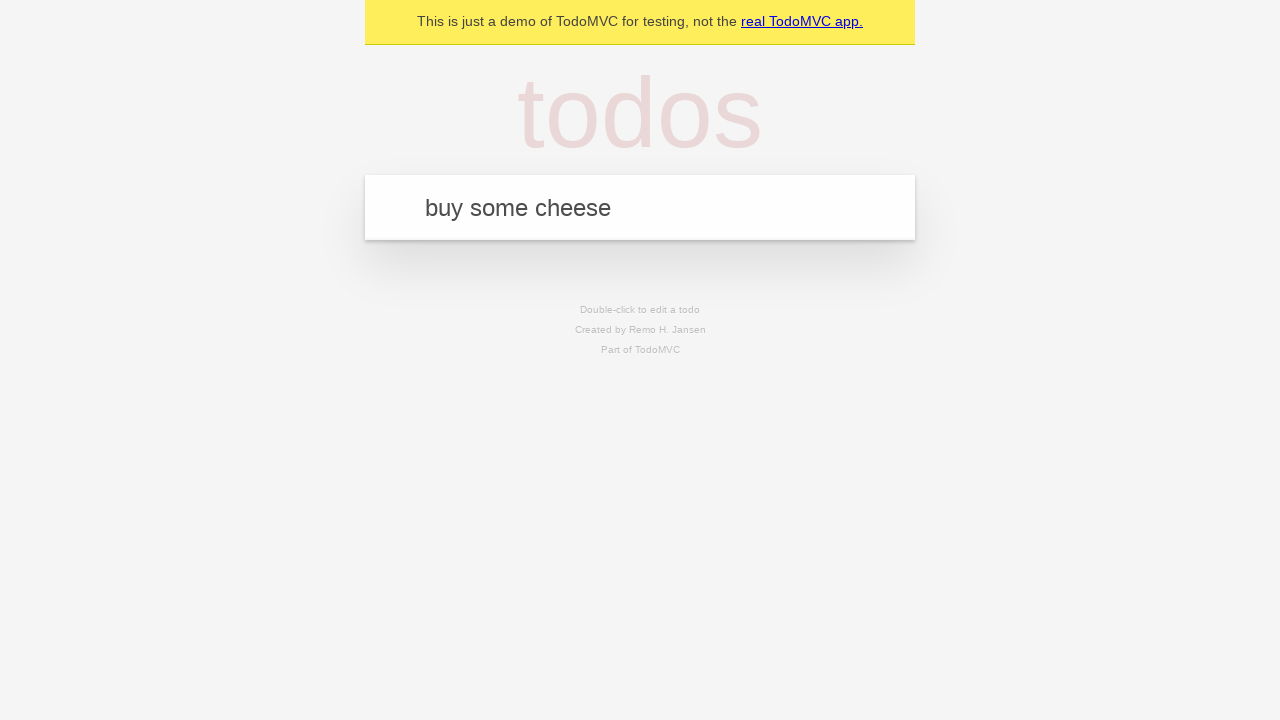

Pressed Enter to add first todo on internal:attr=[placeholder="What needs to be done?"i]
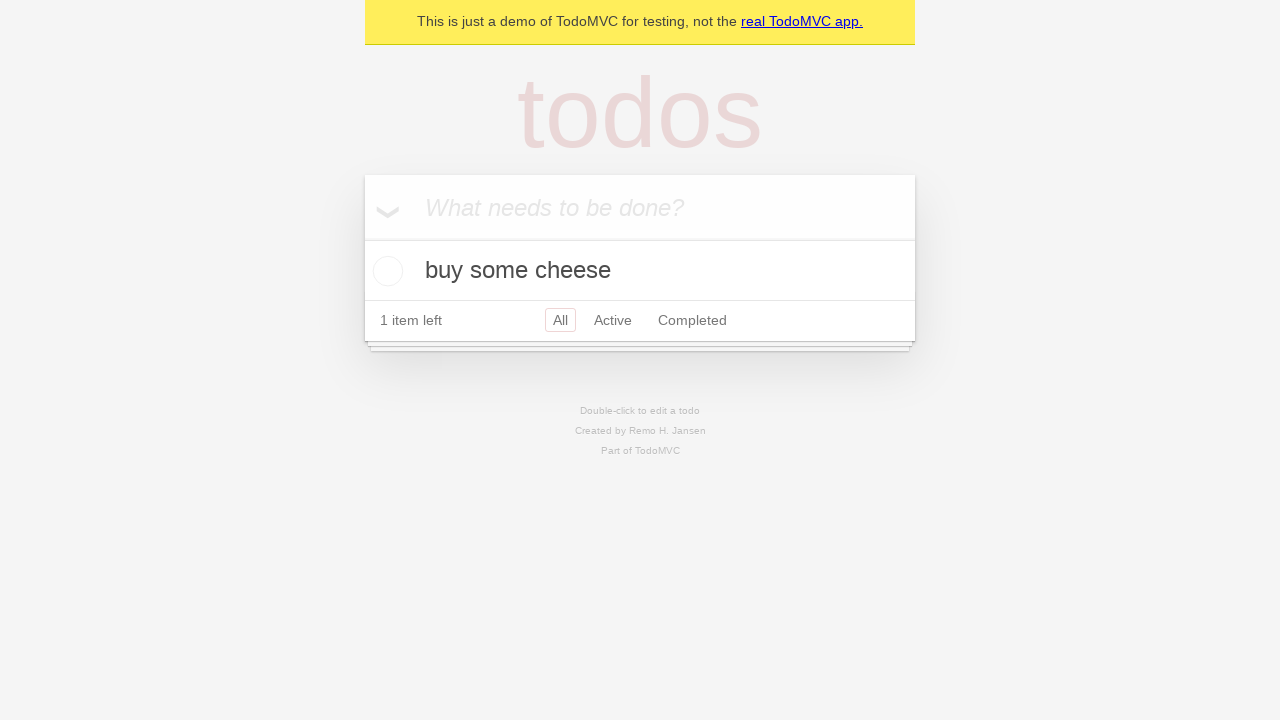

Filled todo input with 'feed the cat' on internal:attr=[placeholder="What needs to be done?"i]
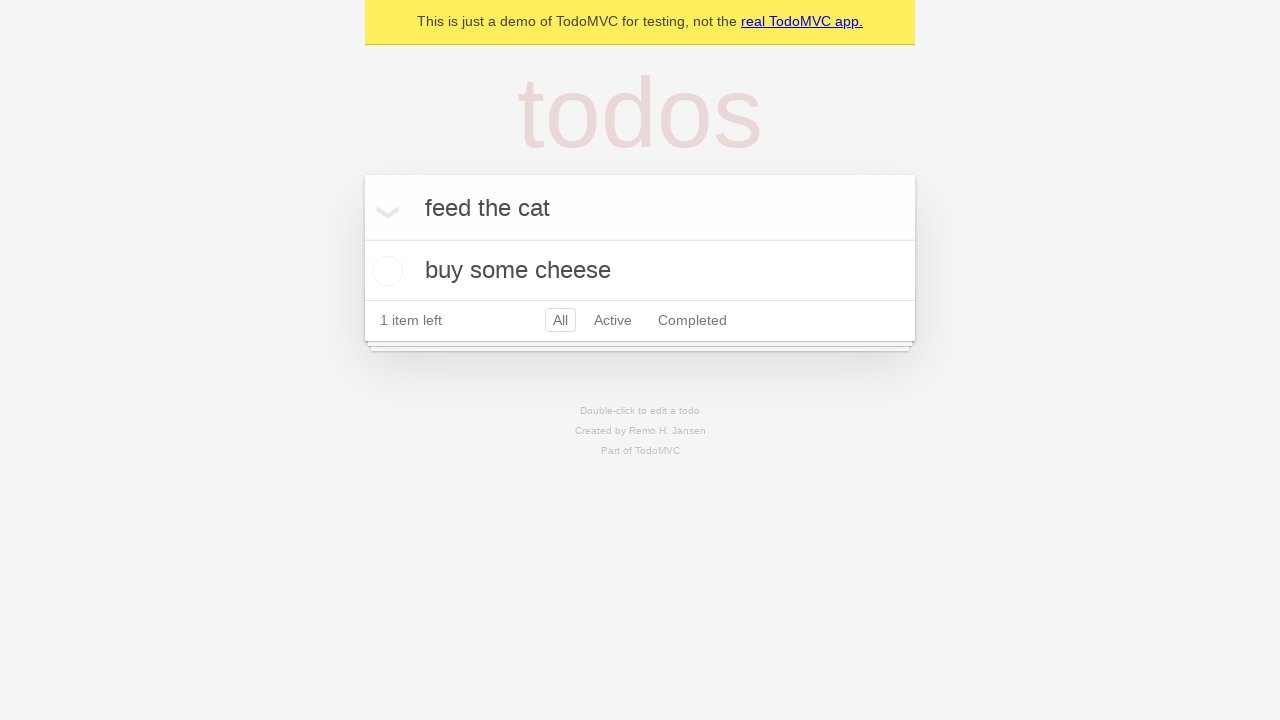

Pressed Enter to add second todo on internal:attr=[placeholder="What needs to be done?"i]
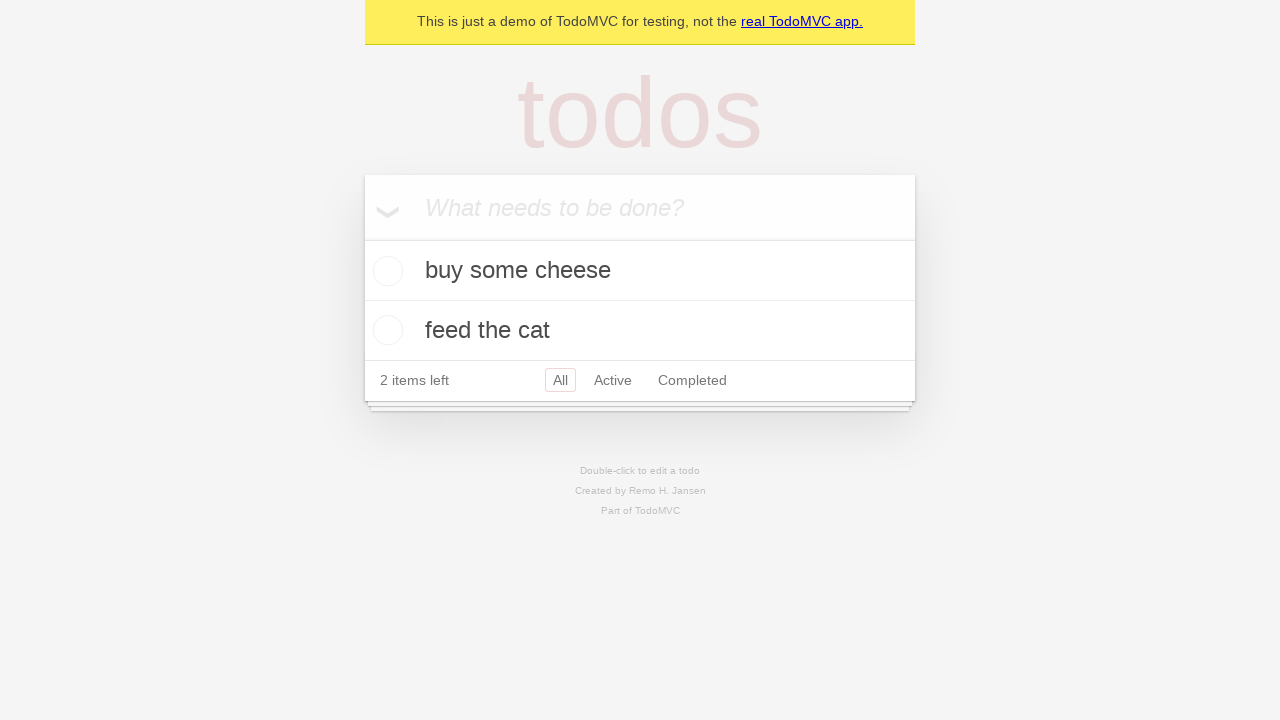

Filled todo input with 'book a doctors appointment' on internal:attr=[placeholder="What needs to be done?"i]
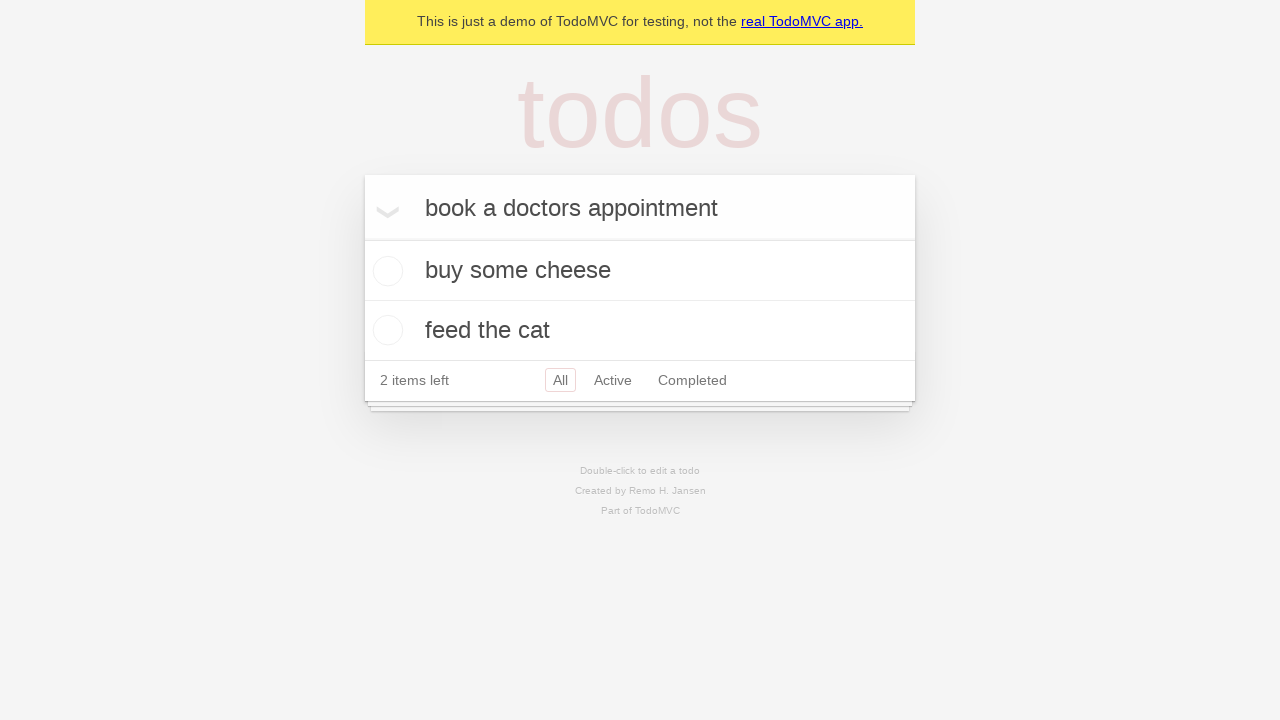

Pressed Enter to add third todo on internal:attr=[placeholder="What needs to be done?"i]
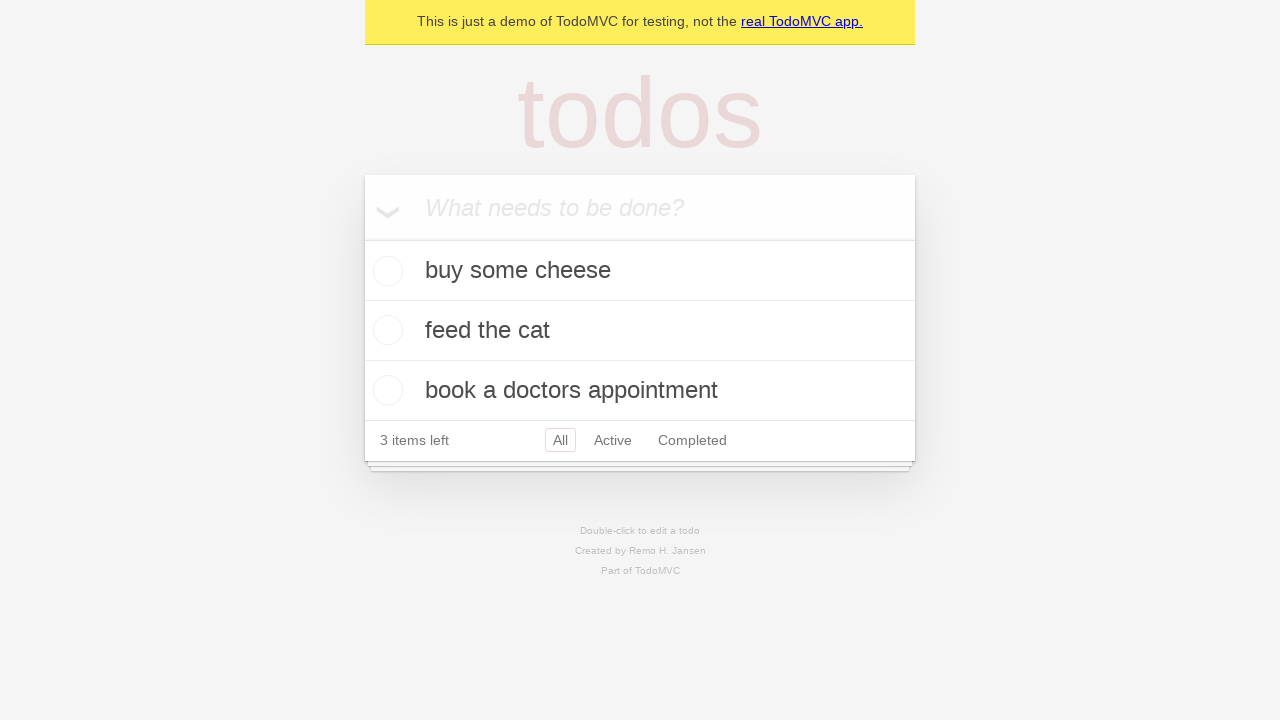

Waited for all three todos to appear in the list
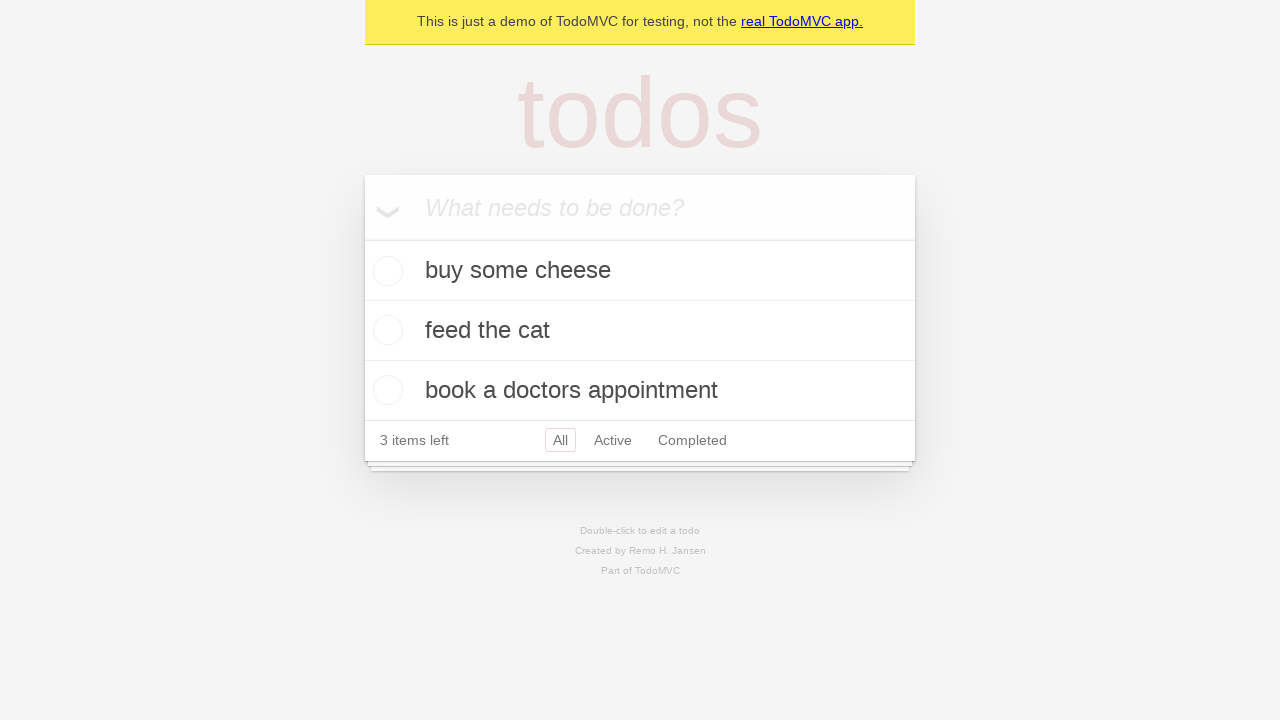

Checked the second todo item 'feed the cat' at (385, 330) on internal:testid=[data-testid="todo-item"s] >> nth=1 >> internal:role=checkbox
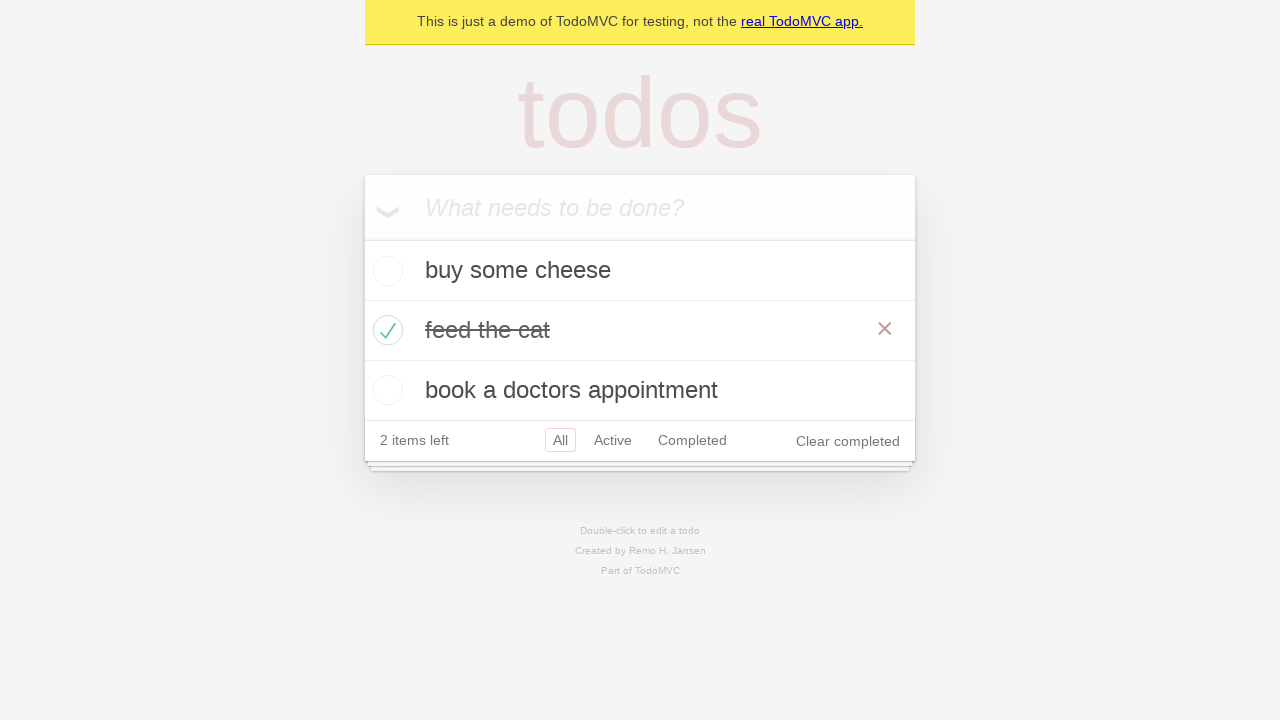

Clicked 'Clear completed' button to remove checked items at (848, 441) on internal:role=button[name="Clear completed"i]
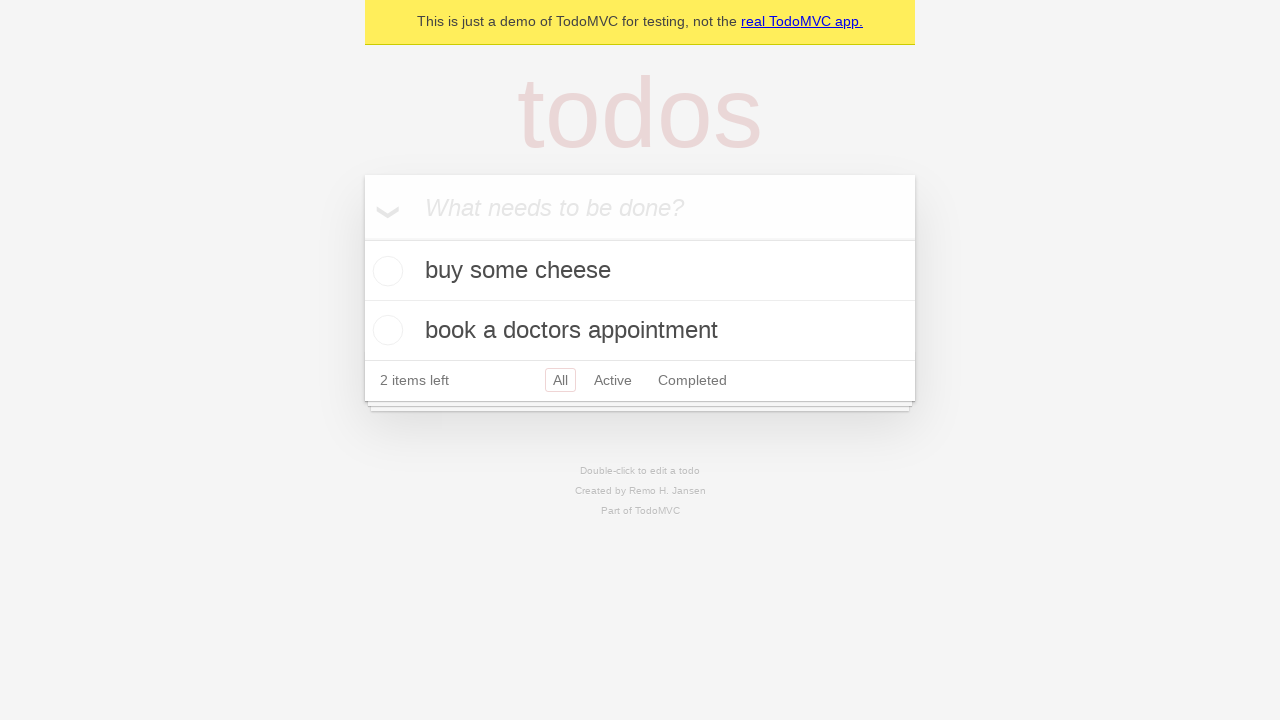

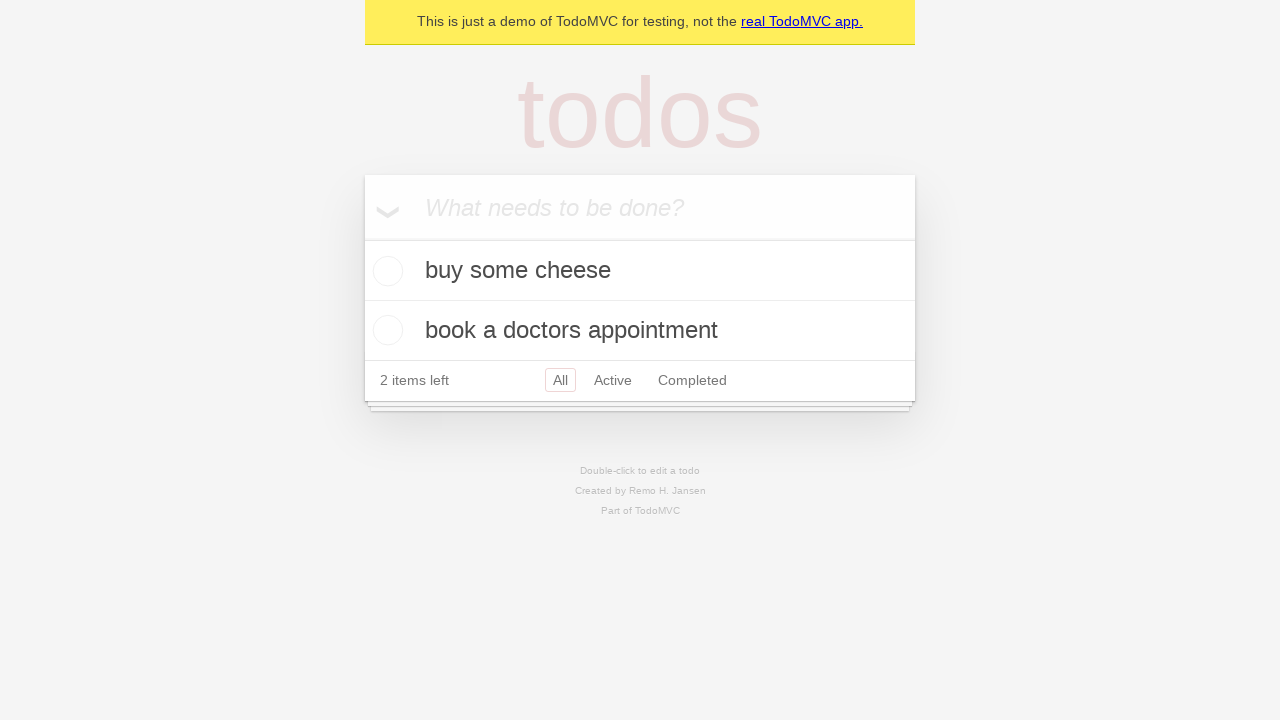